Tests handling of a simple JavaScript alert popup by clicking a button to trigger the alert and accepting it

Starting URL: https://demoqa.com/alerts

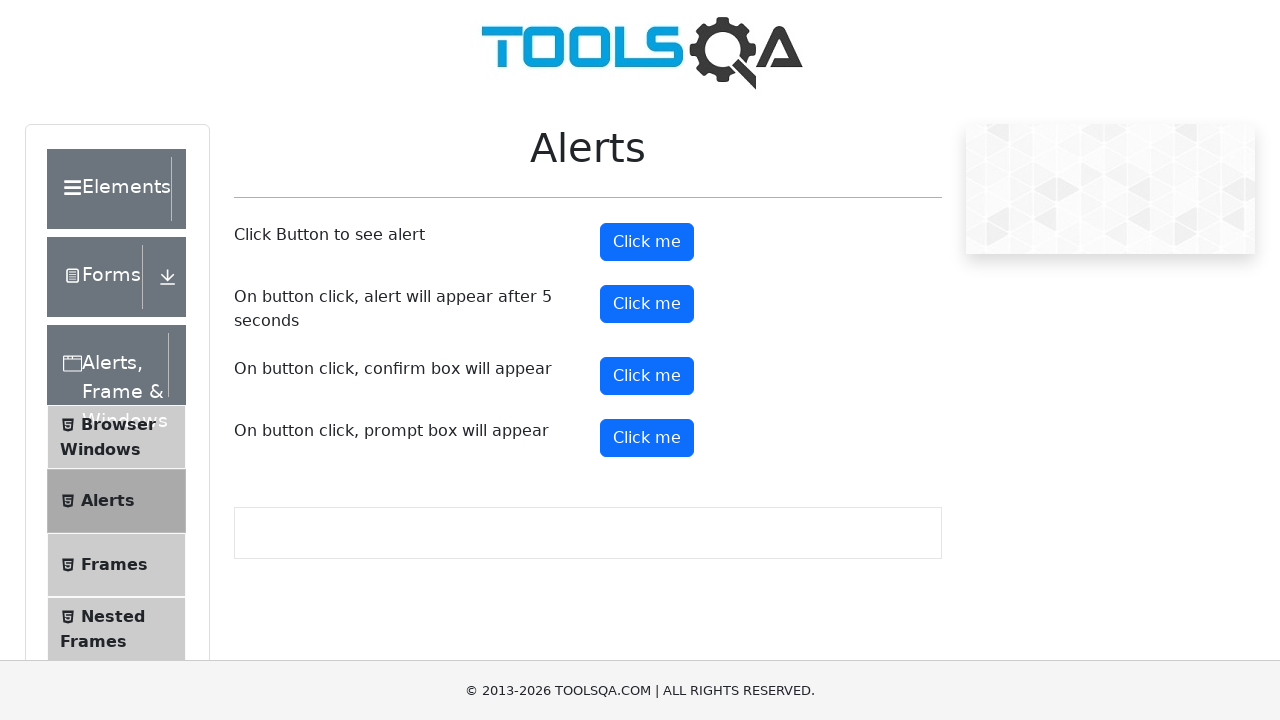

Clicked alert button to trigger JavaScript alert popup at (647, 242) on button#alertButton
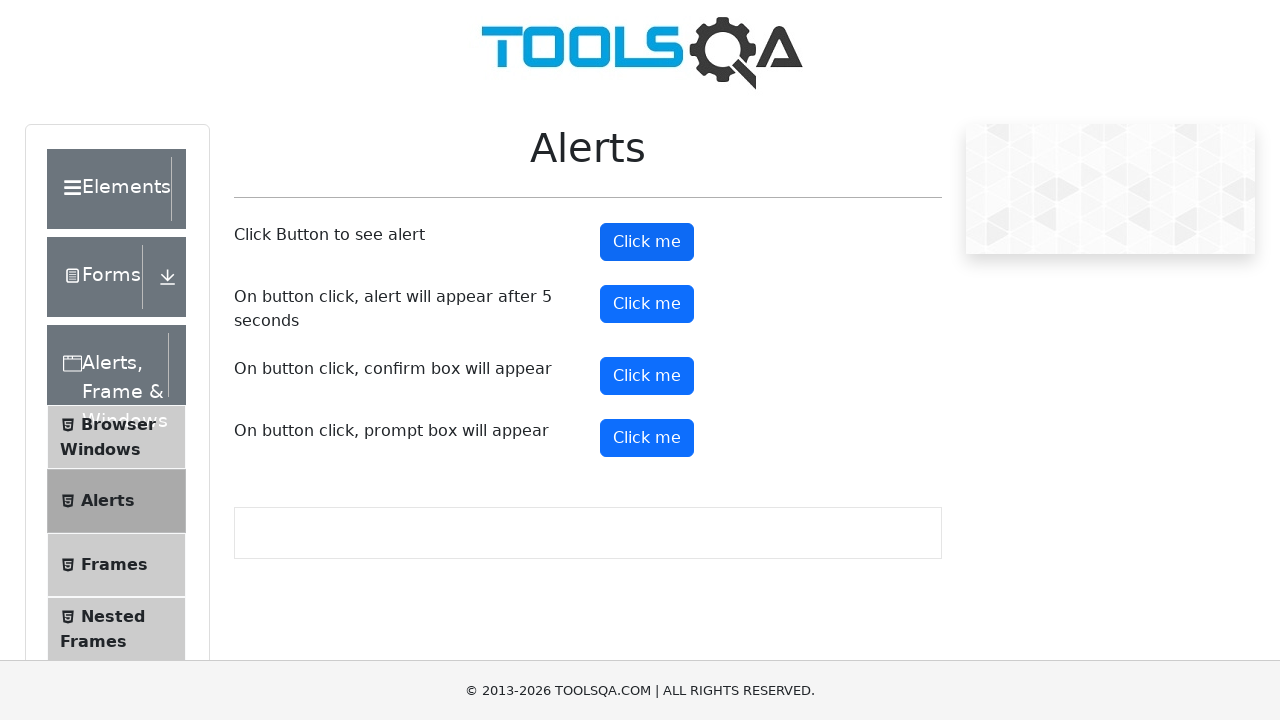

Set up dialog handler to accept alert
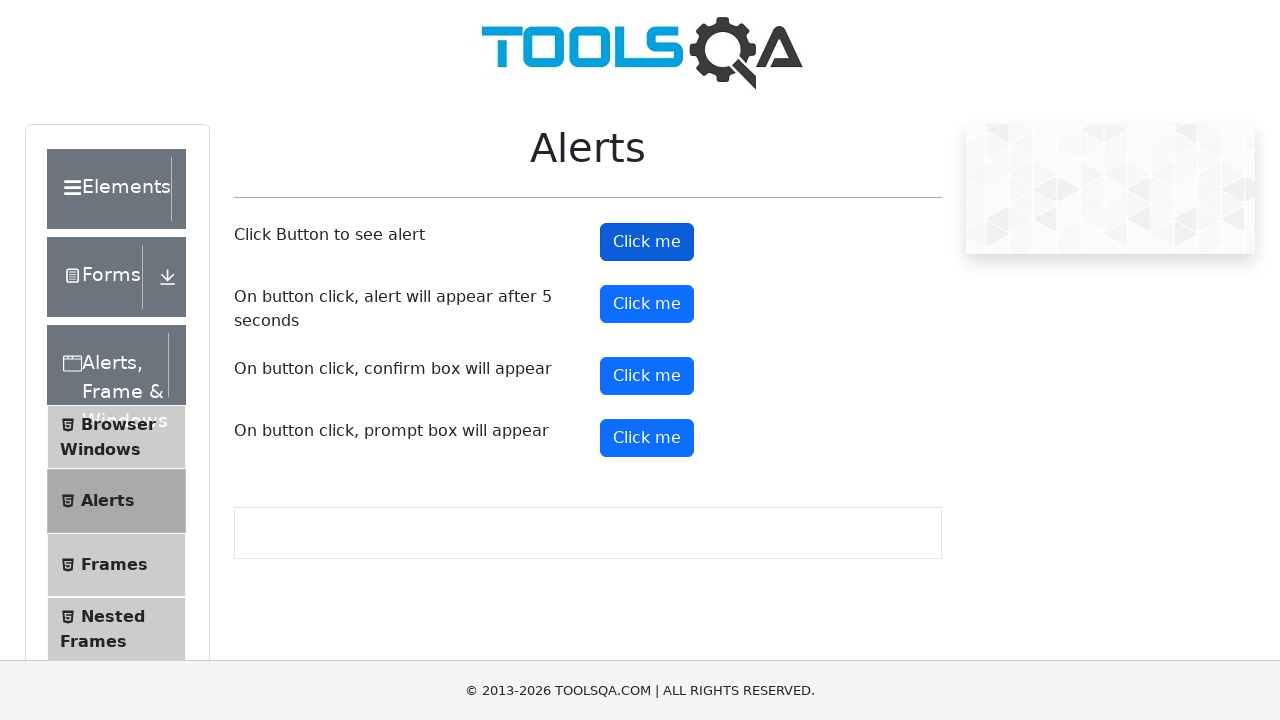

Waited 1 second for UI updates after accepting alert
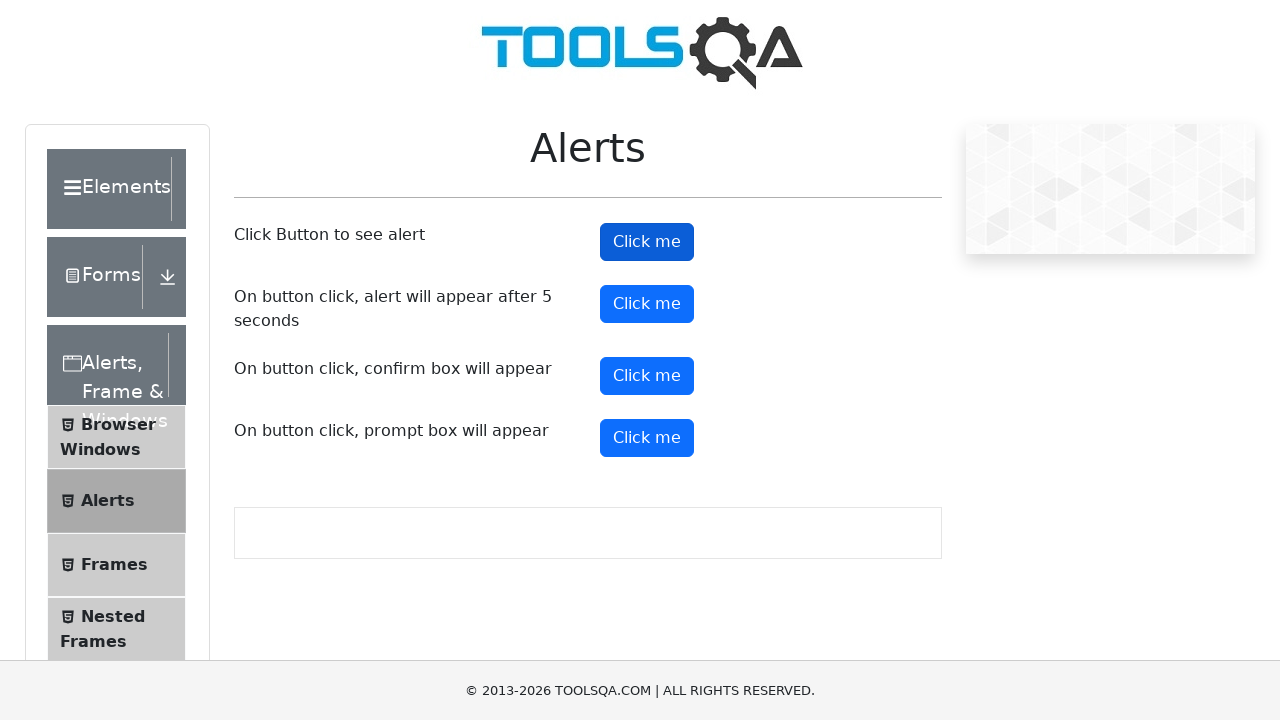

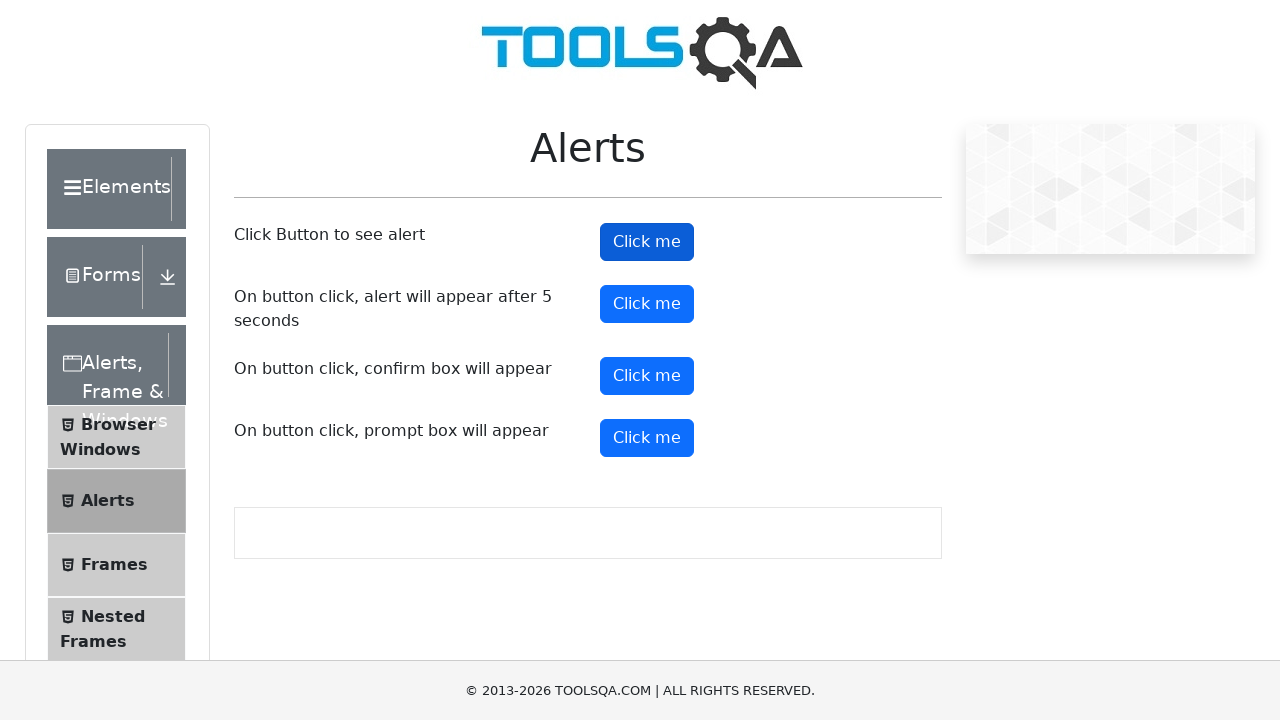